Tests link navigation functionality on a demo QA site by clicking on the "Home" link and verifying the page navigates correctly

Starting URL: https://demoqa.com/links

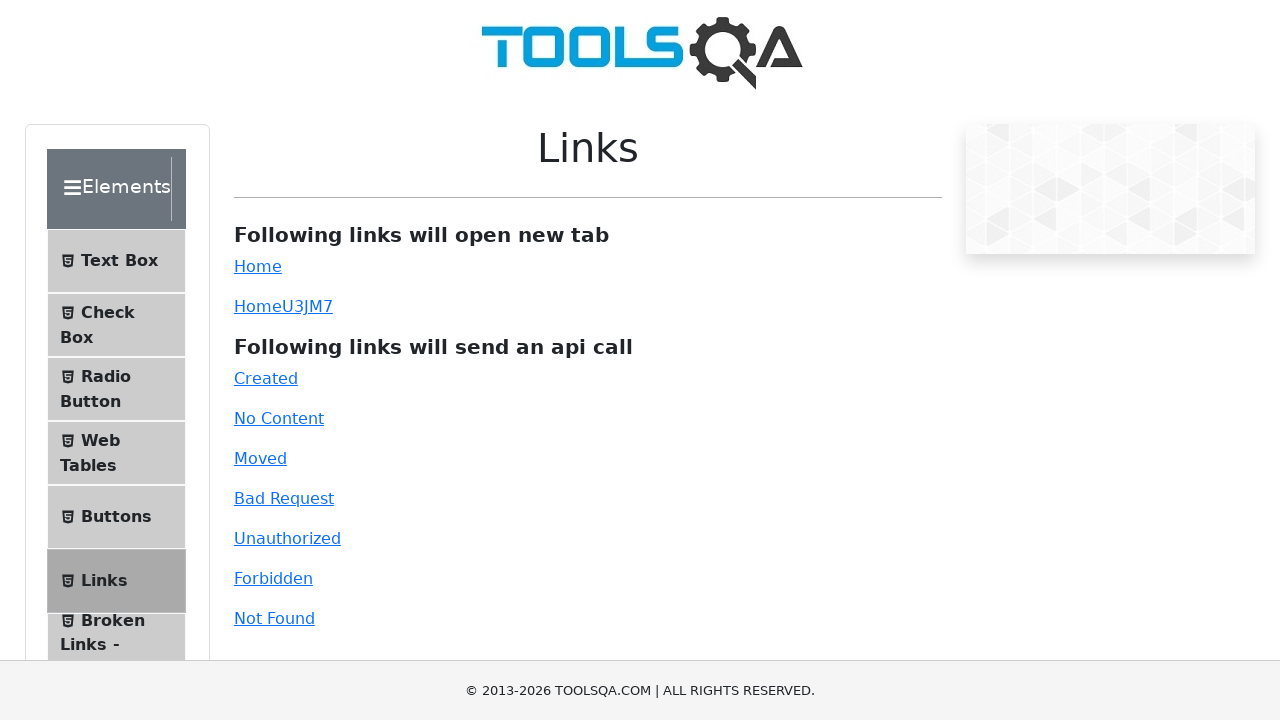

Waited for links to be visible on the page
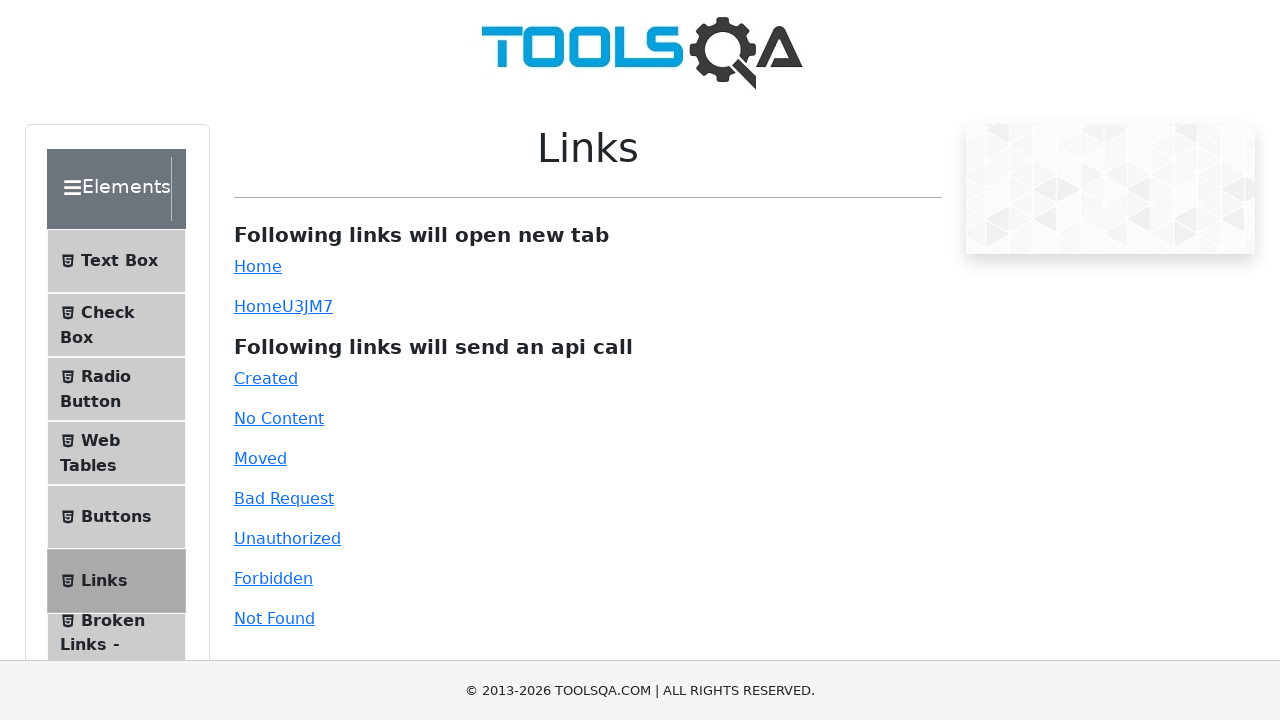

Clicked on the Home link at (258, 266) on text=Home
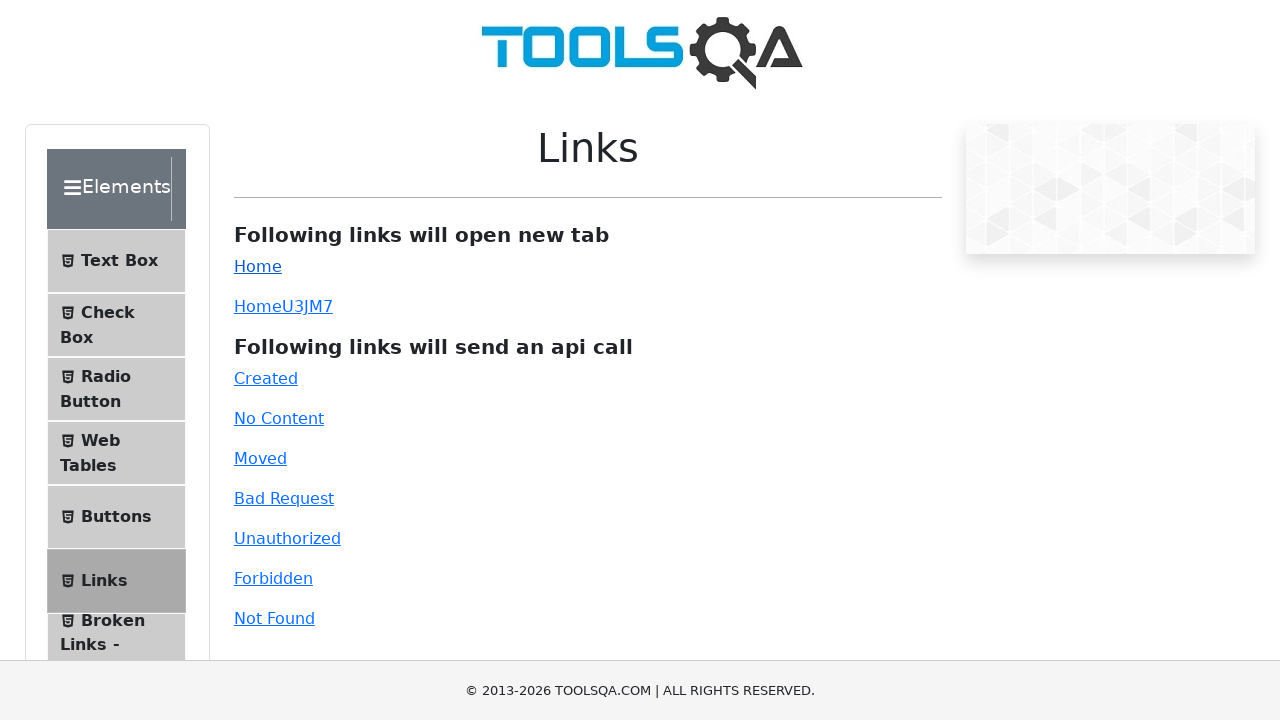

Page navigation completed and loaded
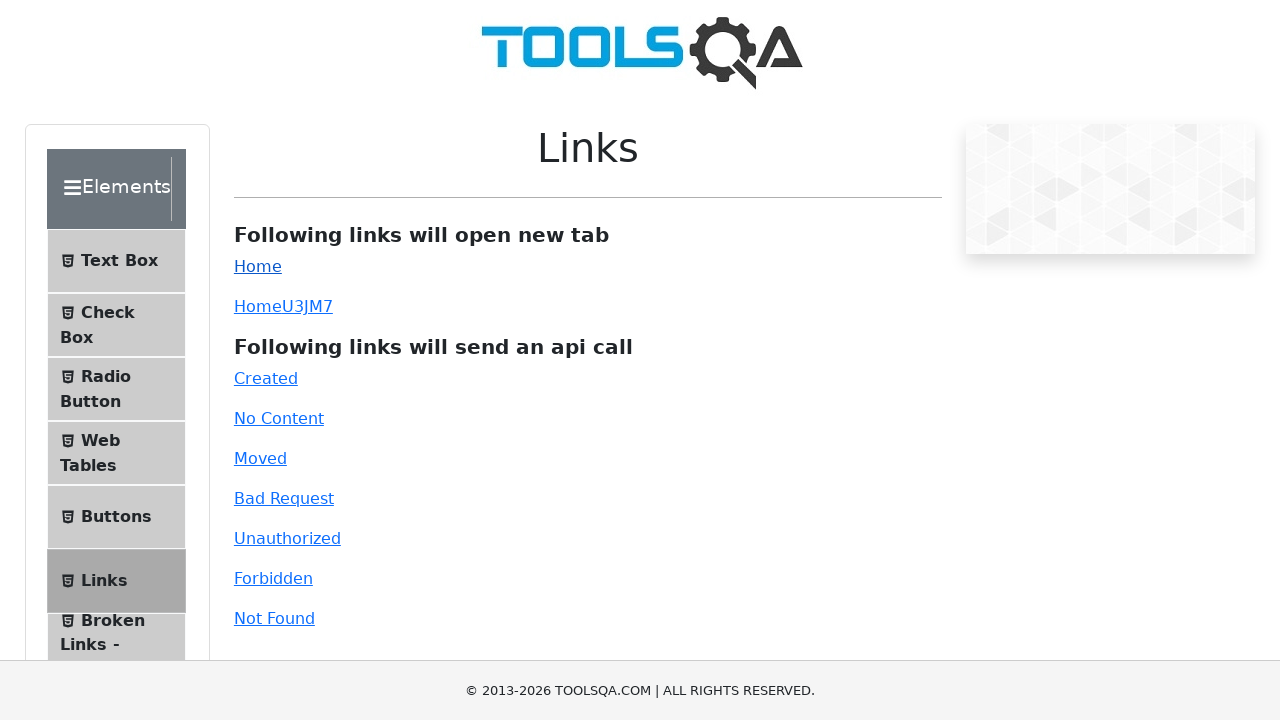

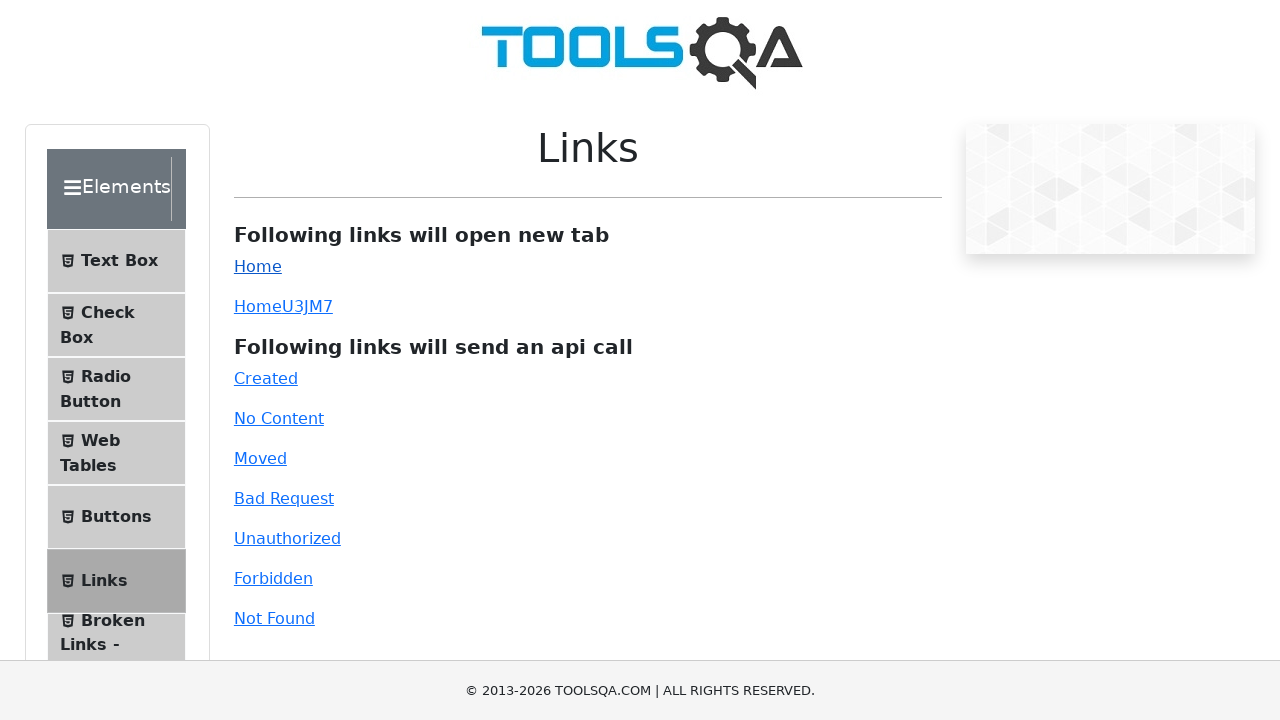